Simple test that navigates to Flipkart's homepage and verifies the page loads successfully.

Starting URL: https://www.flipkart.com

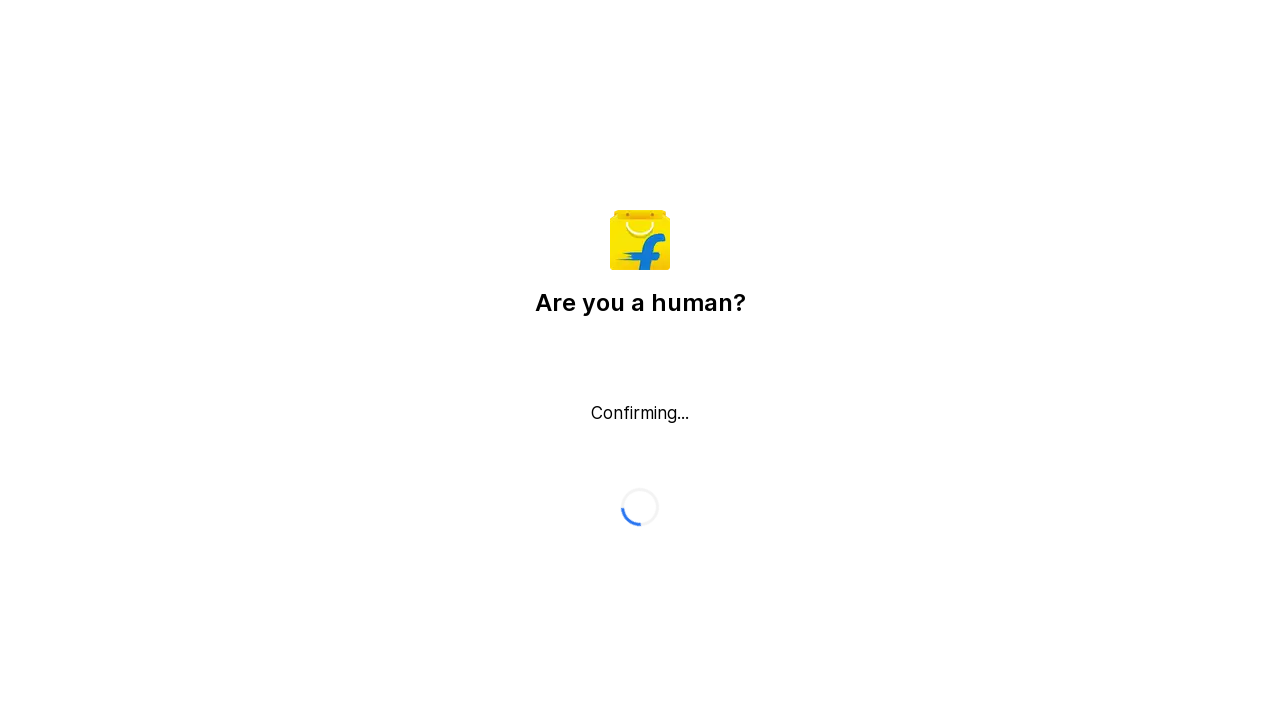

Waited for page DOM content to load
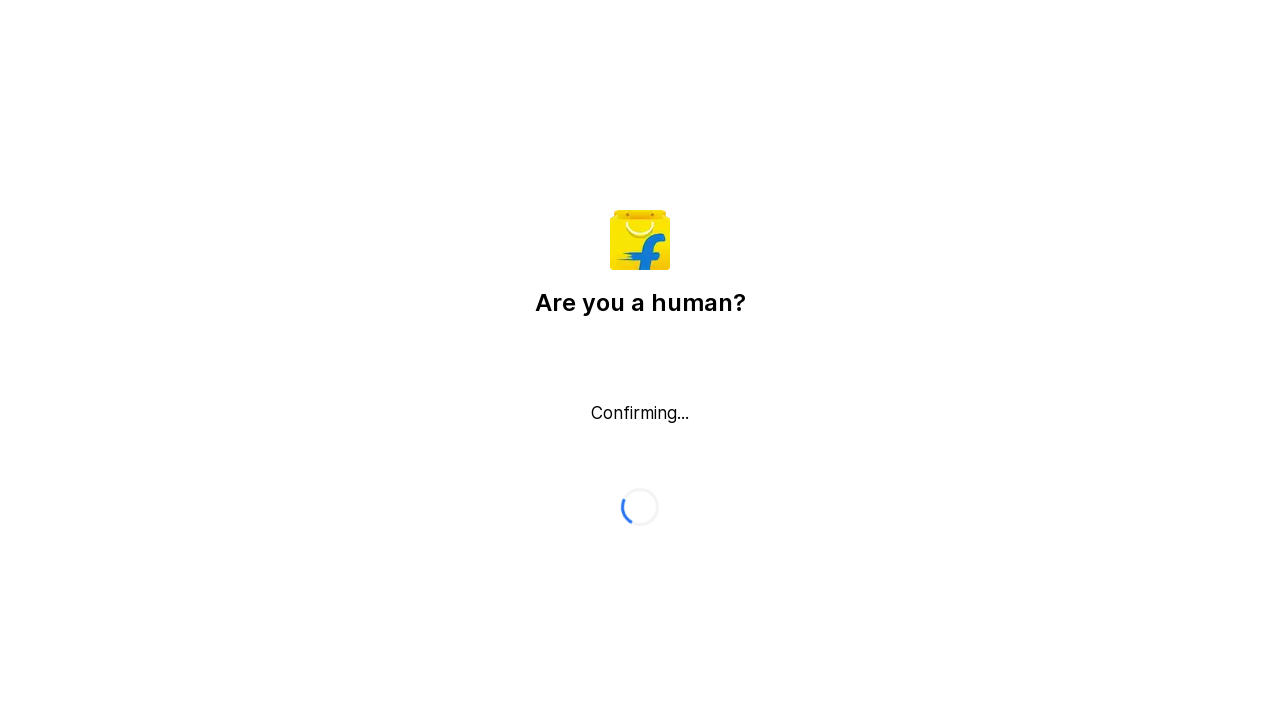

Verified body element is present on Flipkart homepage
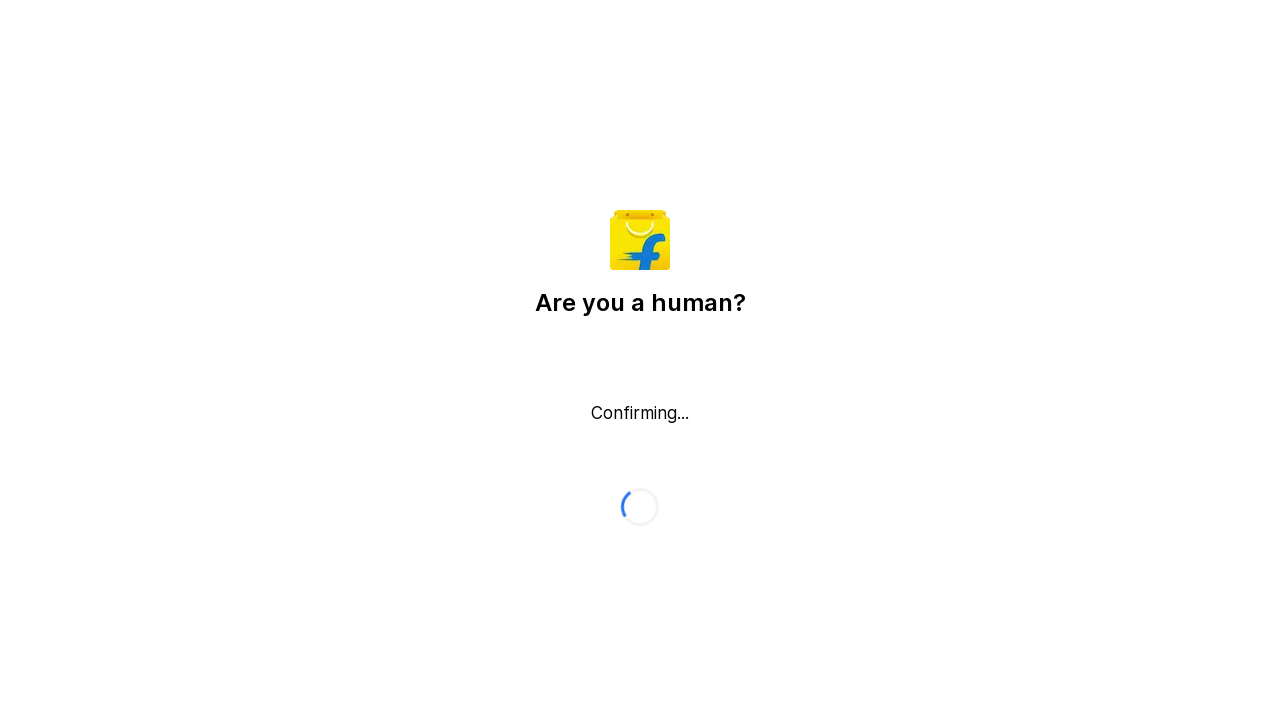

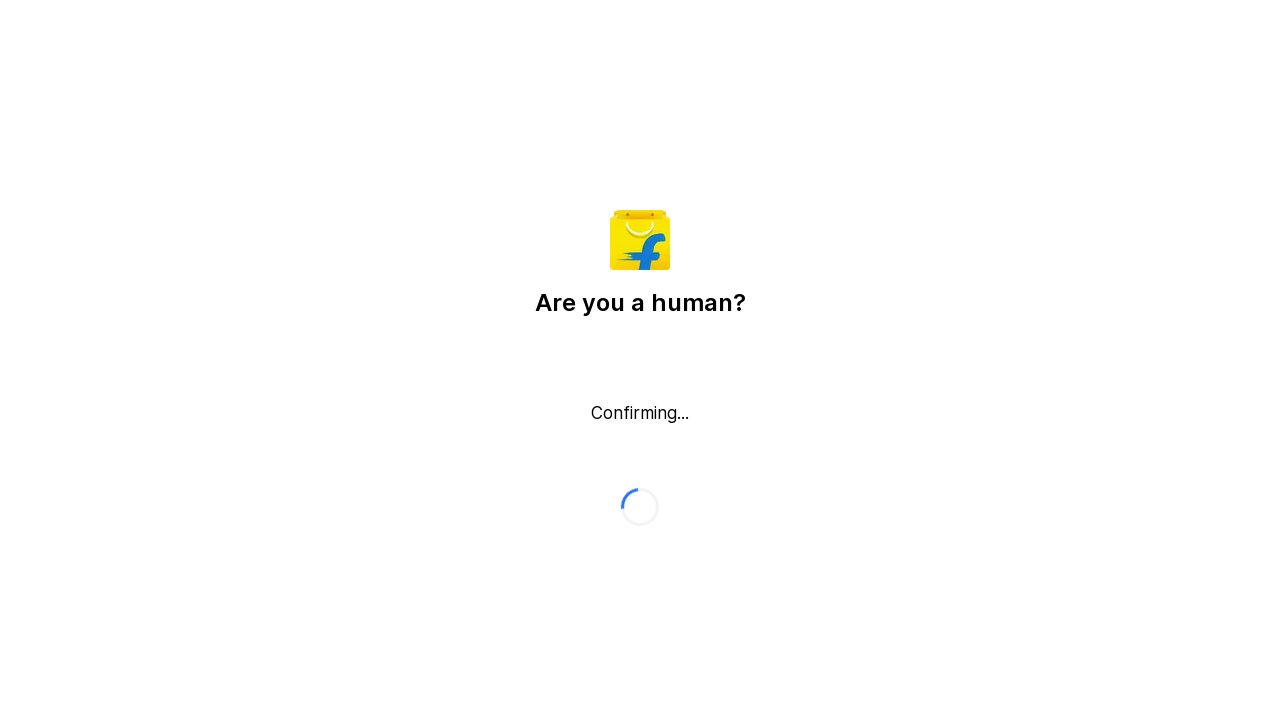